Navigates to ToolsQA website and verifies the page title matches expected value

Starting URL: https://www.toolsqa.com/

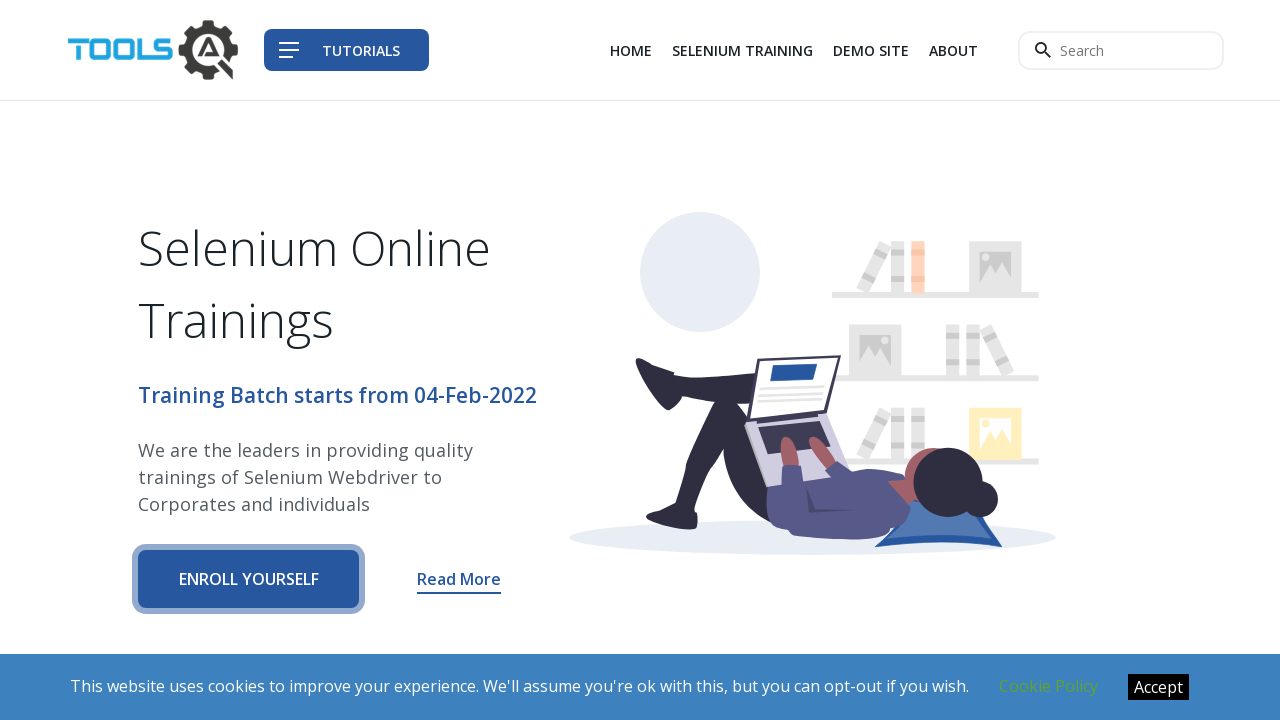

Navigated to https://www.toolsqa.com/
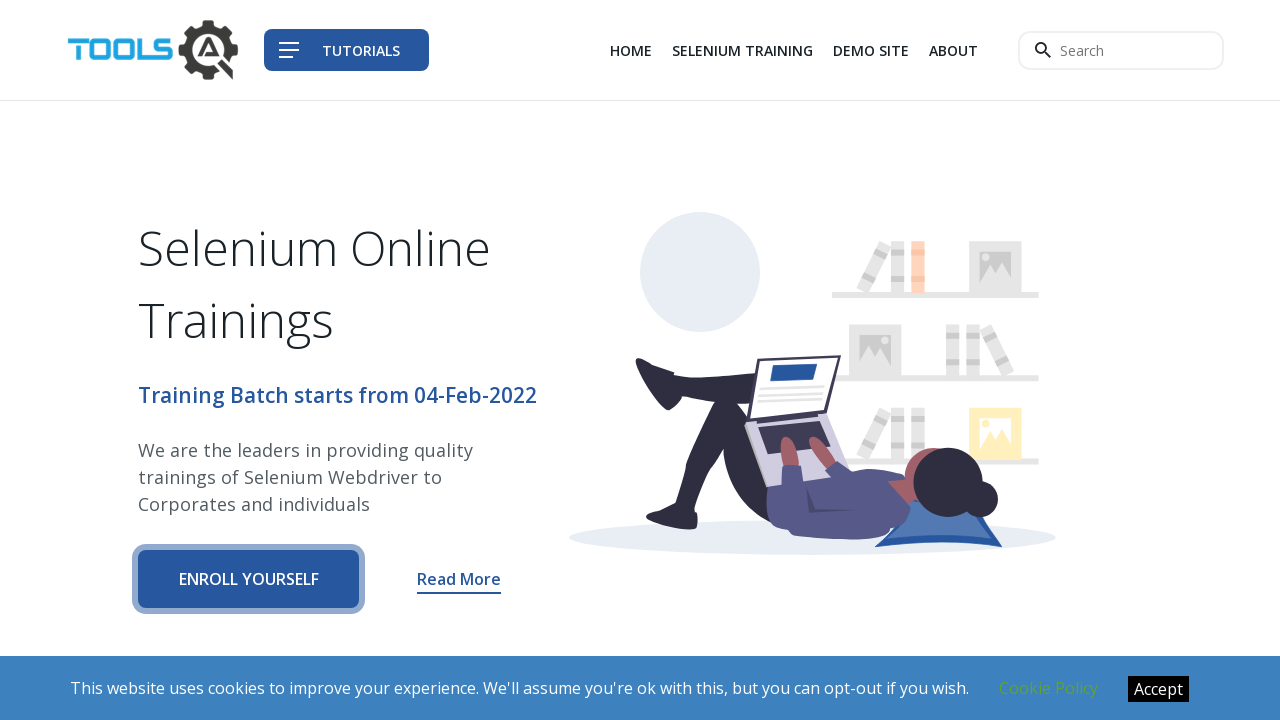

Retrieved page title: 'Tools QA'
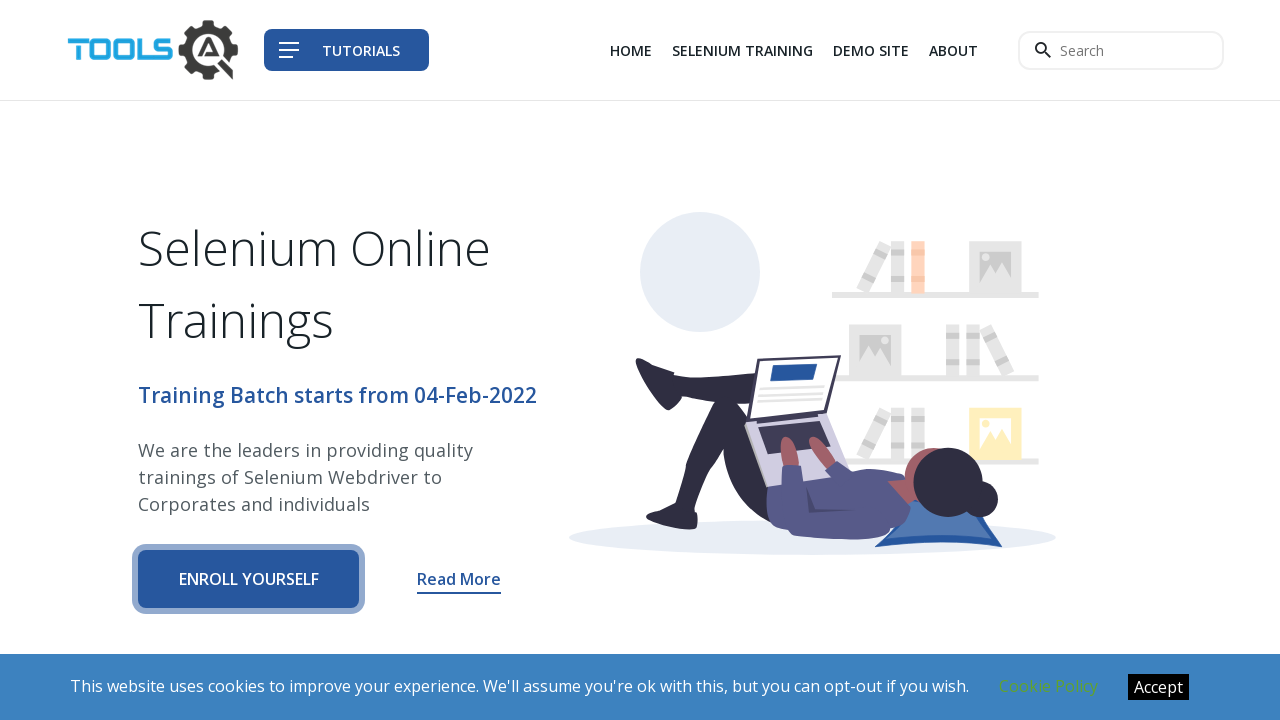

Verified page title matches expected value 'Tools QA'
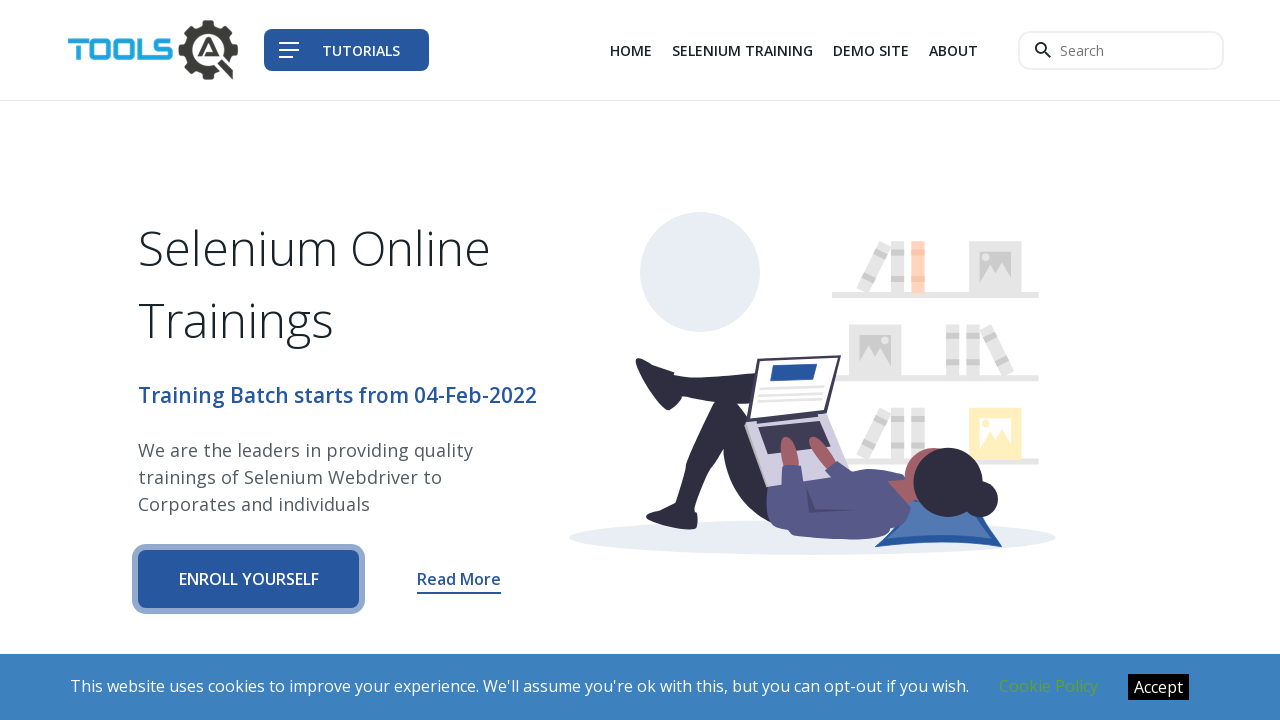

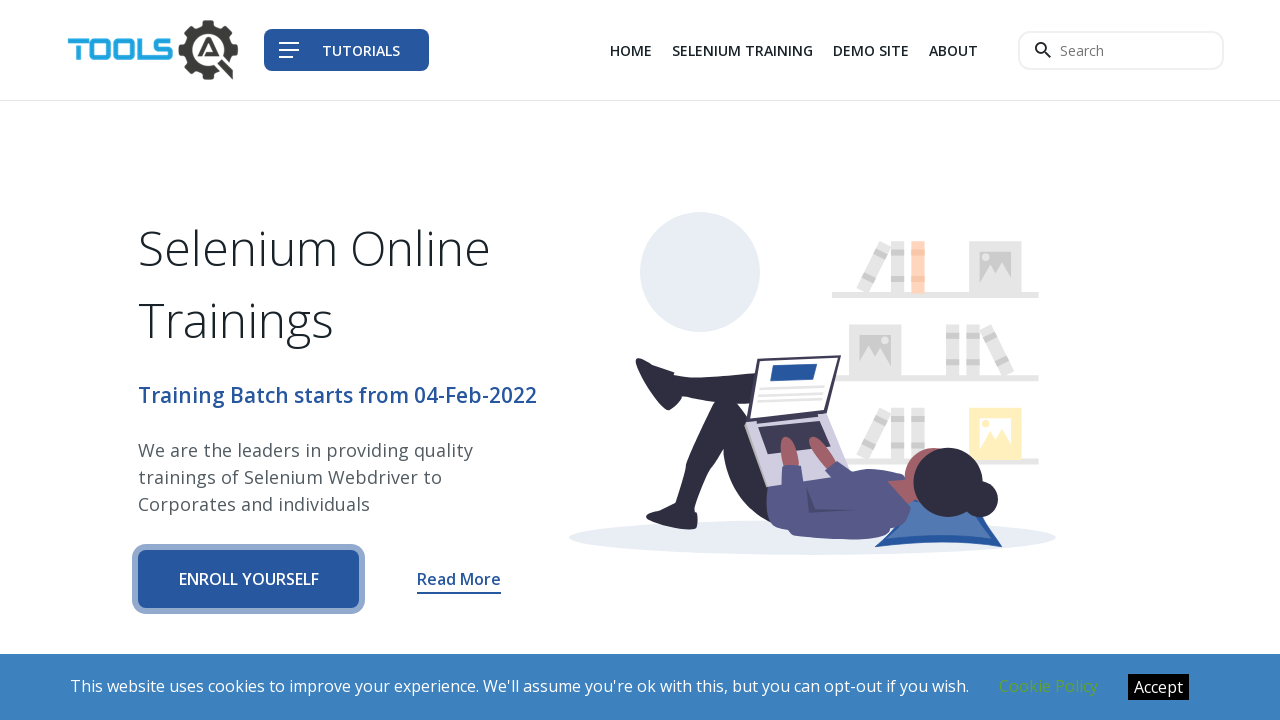